Tests that the Clear completed button is hidden when there are no completed items

Starting URL: https://demo.playwright.dev/todomvc

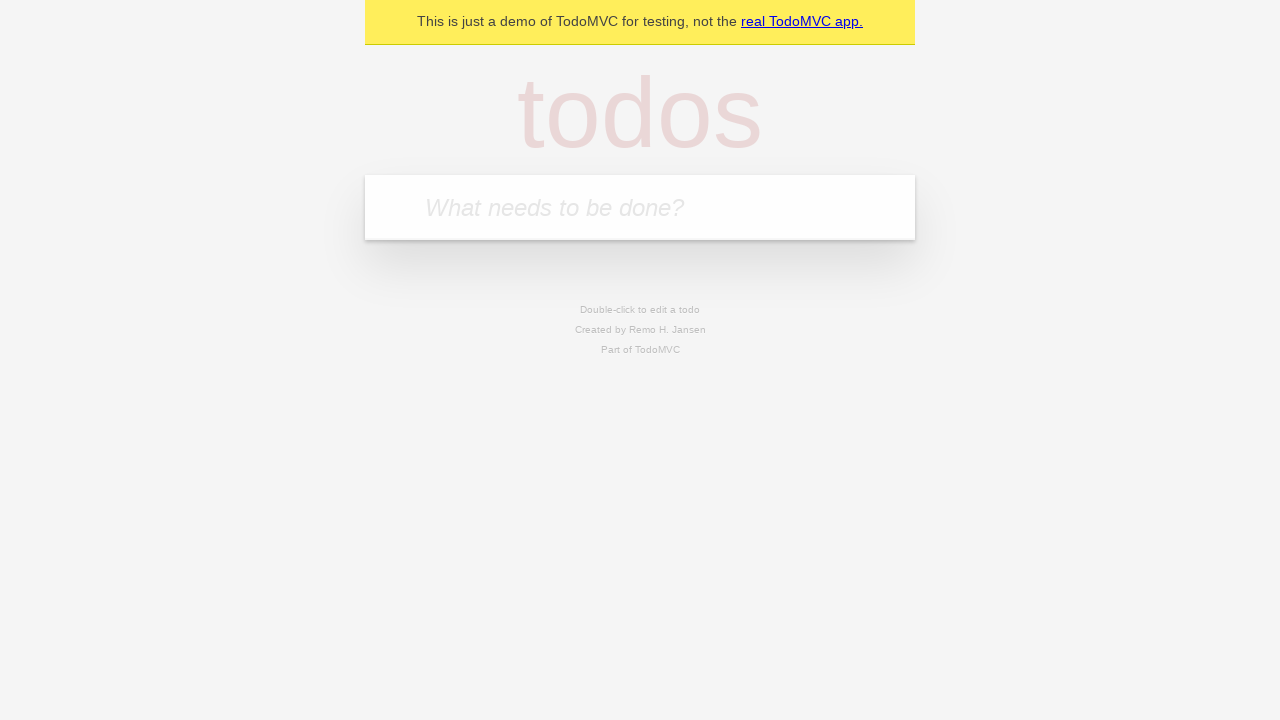

Filled todo input with 'buy some cheese' on internal:attr=[placeholder="What needs to be done?"i]
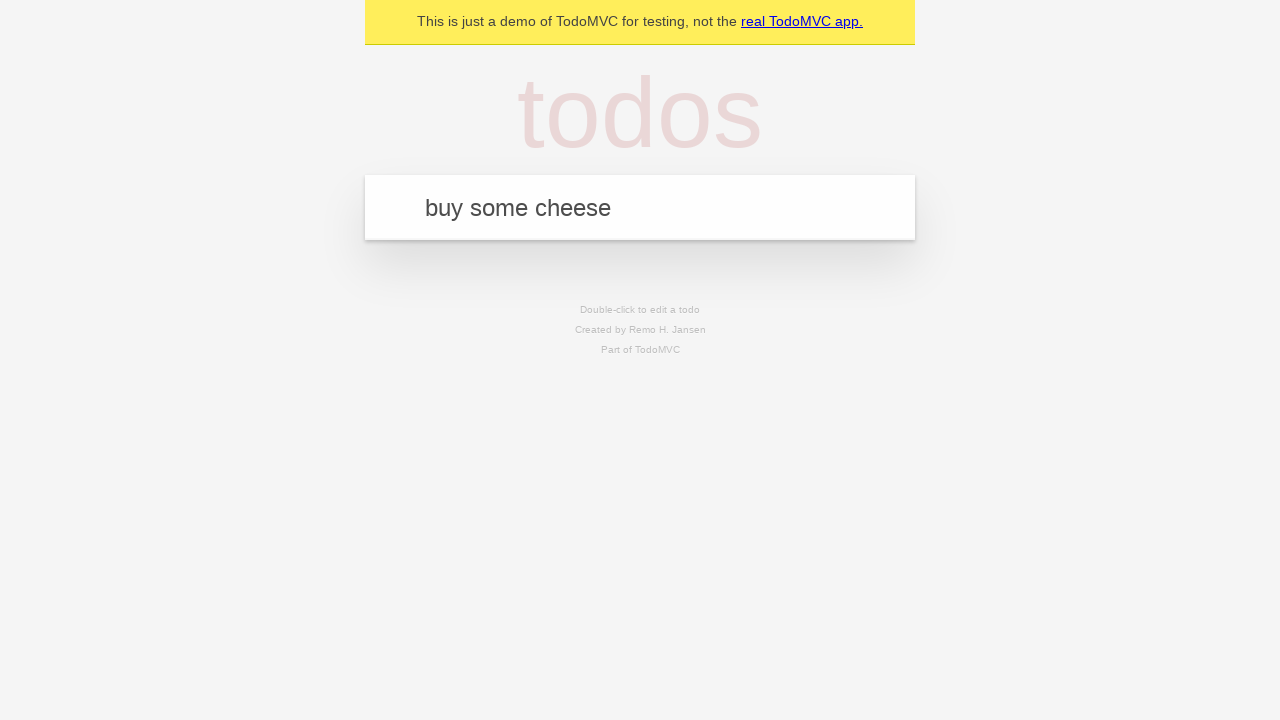

Pressed Enter to add first todo on internal:attr=[placeholder="What needs to be done?"i]
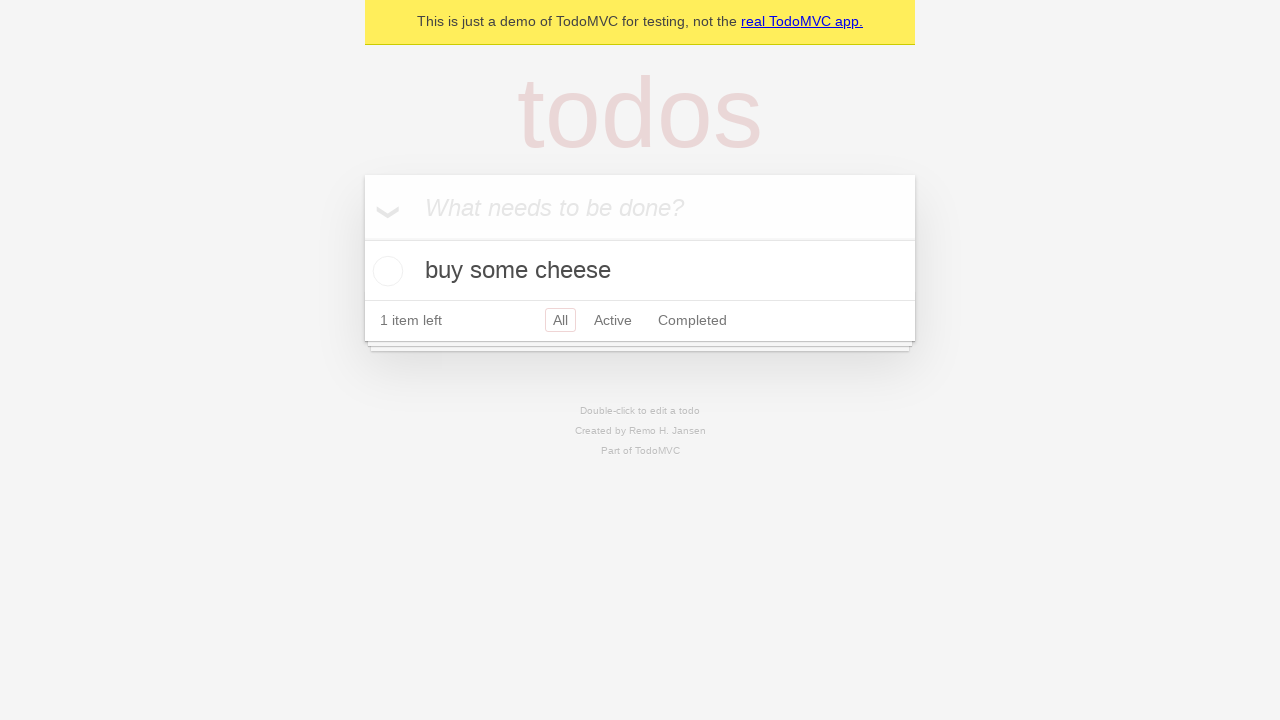

Filled todo input with 'feed the cat' on internal:attr=[placeholder="What needs to be done?"i]
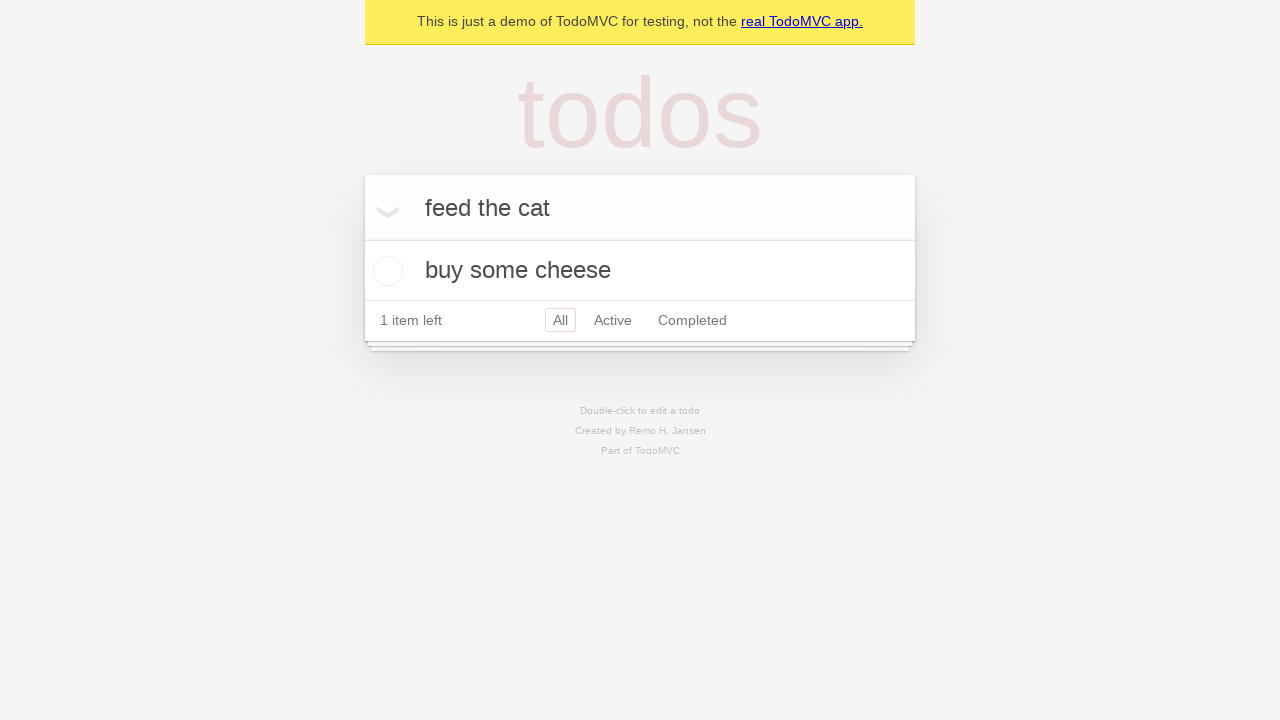

Pressed Enter to add second todo on internal:attr=[placeholder="What needs to be done?"i]
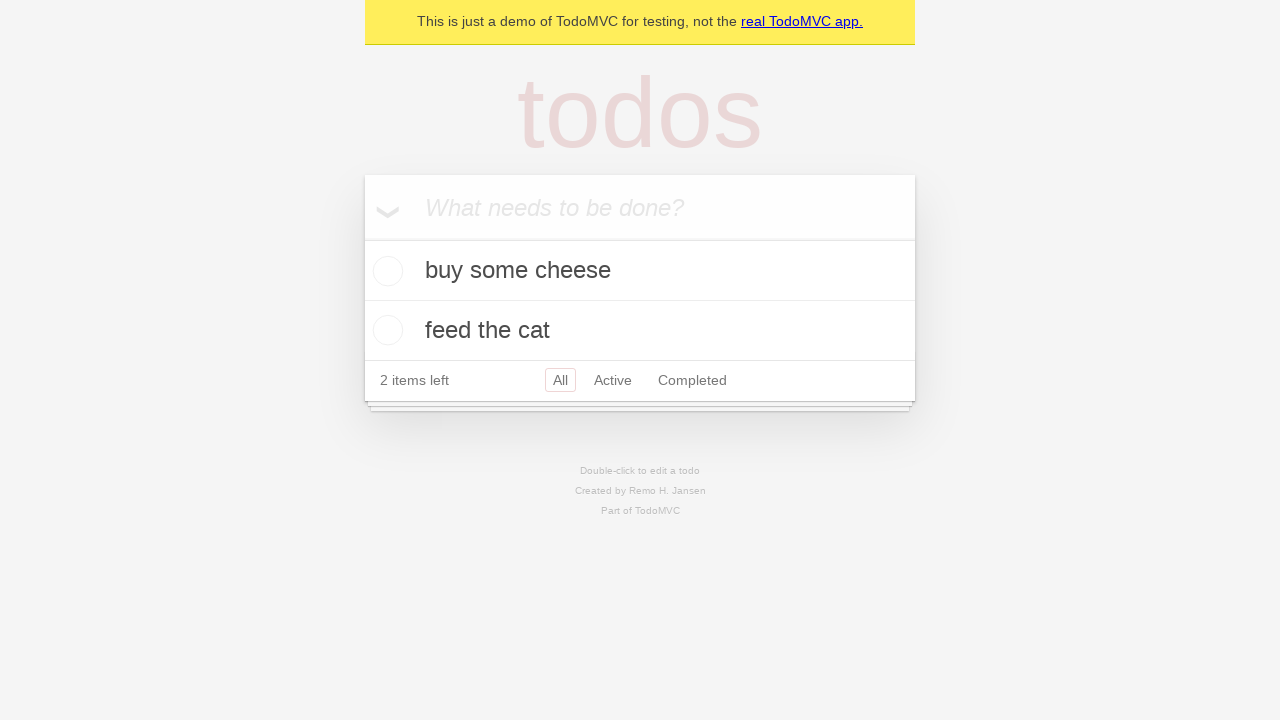

Filled todo input with 'book a doctors appointment' on internal:attr=[placeholder="What needs to be done?"i]
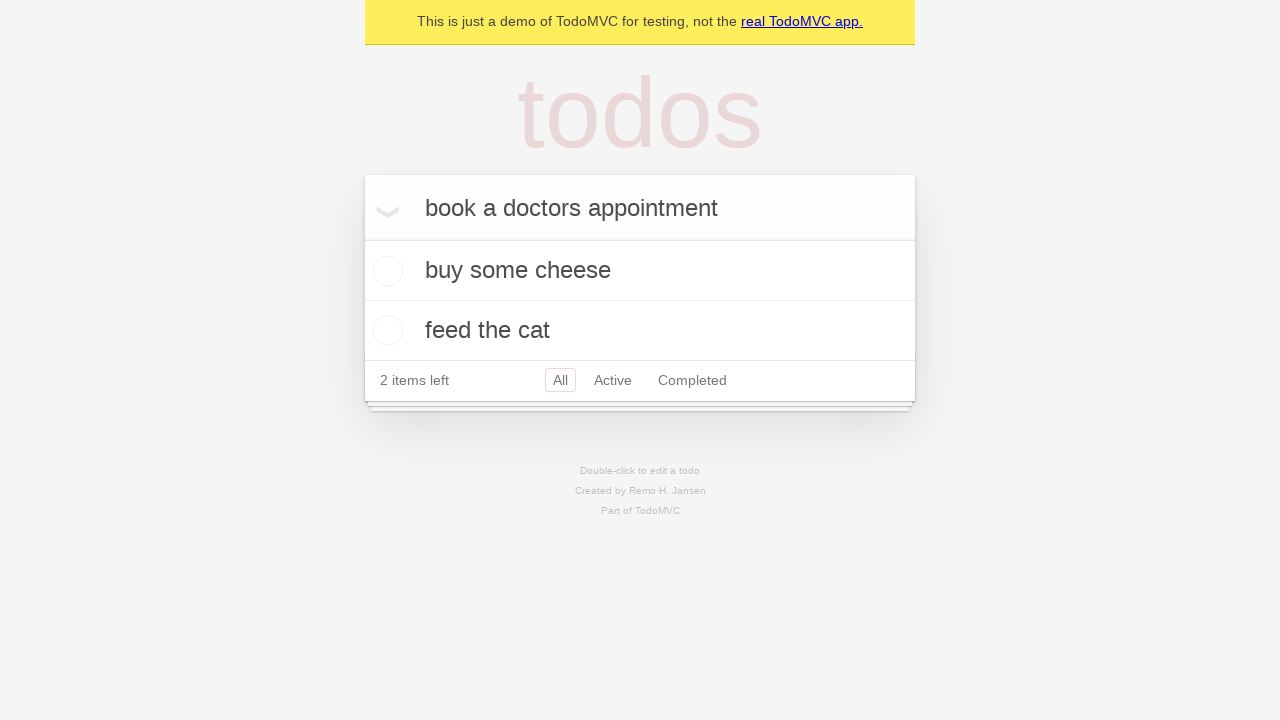

Pressed Enter to add third todo on internal:attr=[placeholder="What needs to be done?"i]
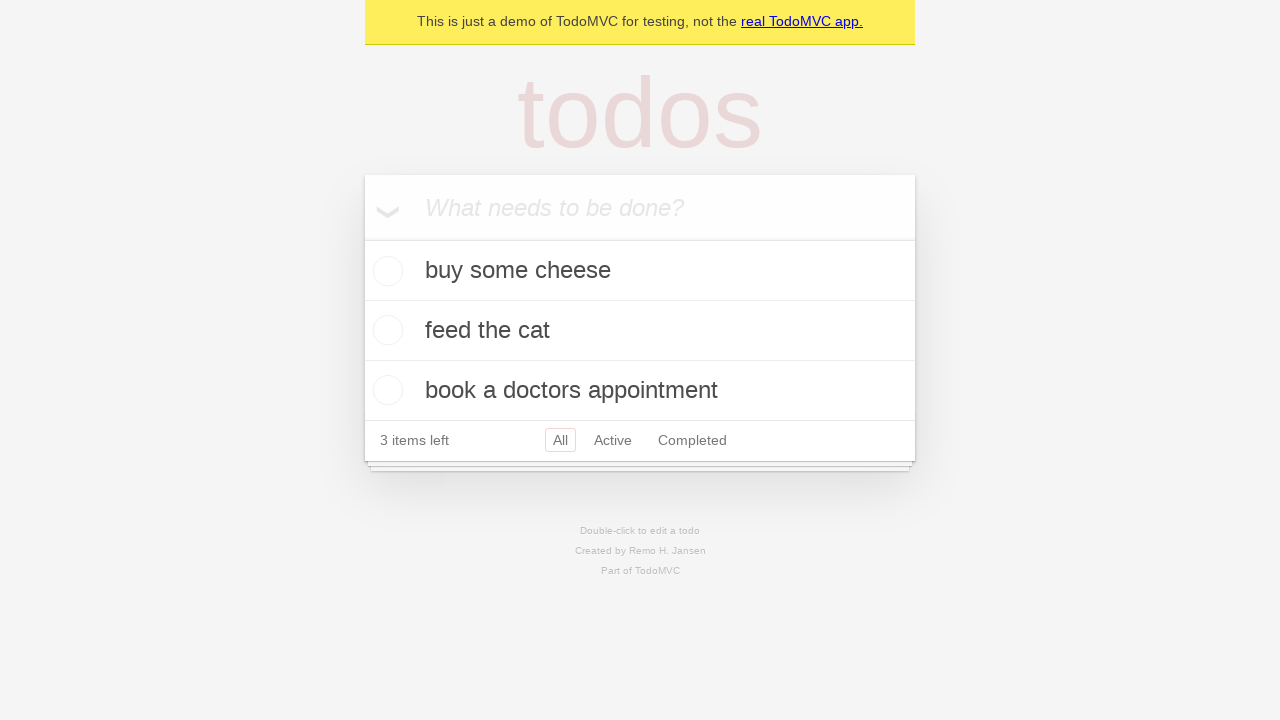

Waited for all 3 todos to load
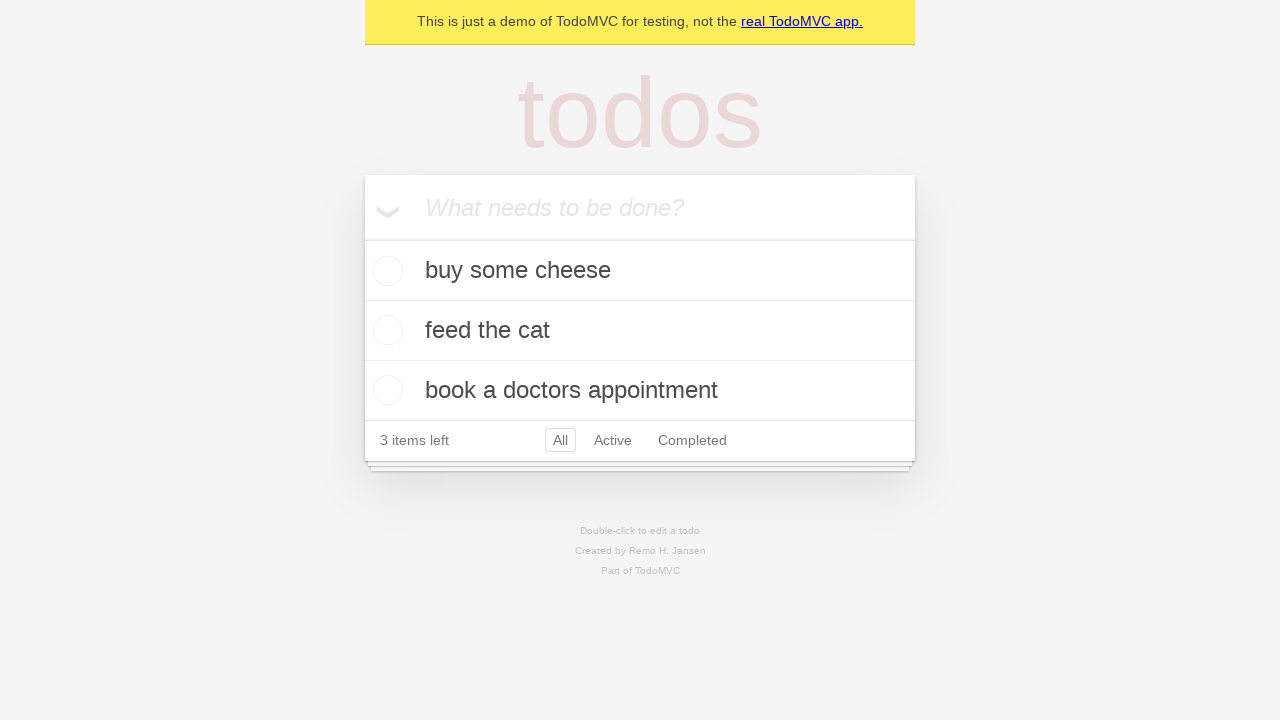

Checked the first todo as completed at (385, 271) on .todo-list li .toggle >> nth=0
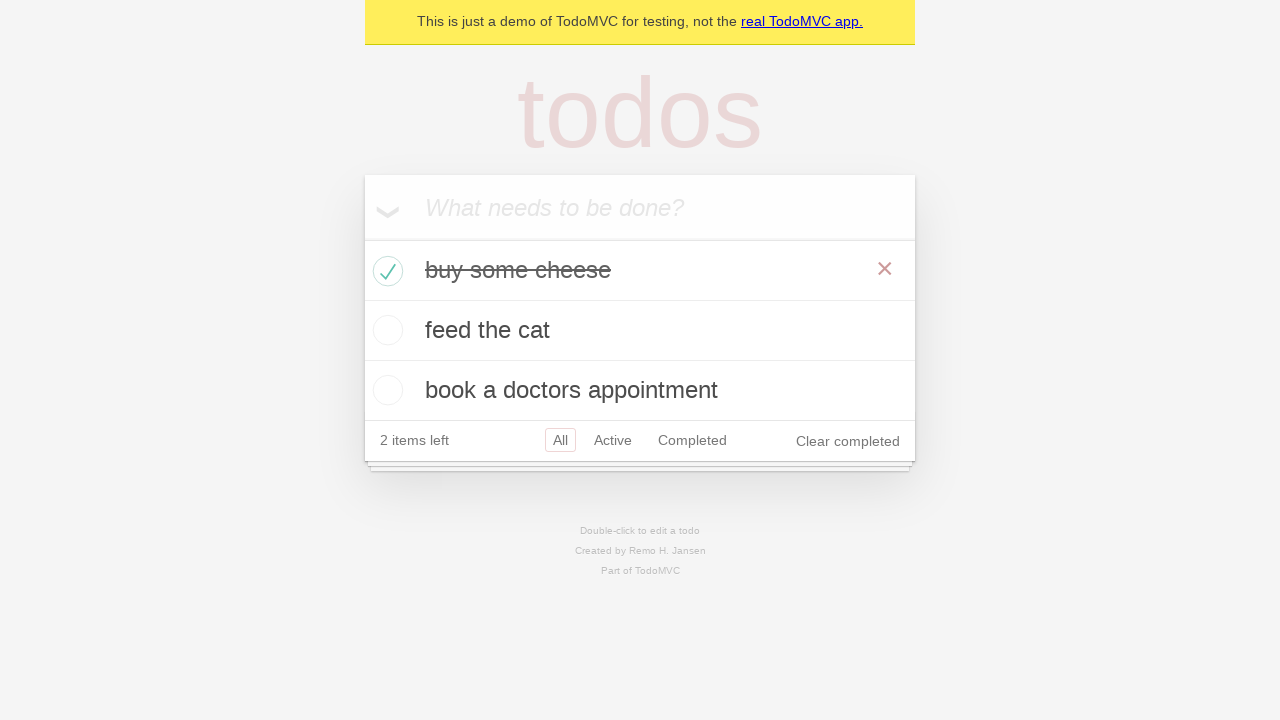

Clicked 'Clear completed' button to remove completed todo at (848, 441) on internal:role=button[name="Clear completed"i]
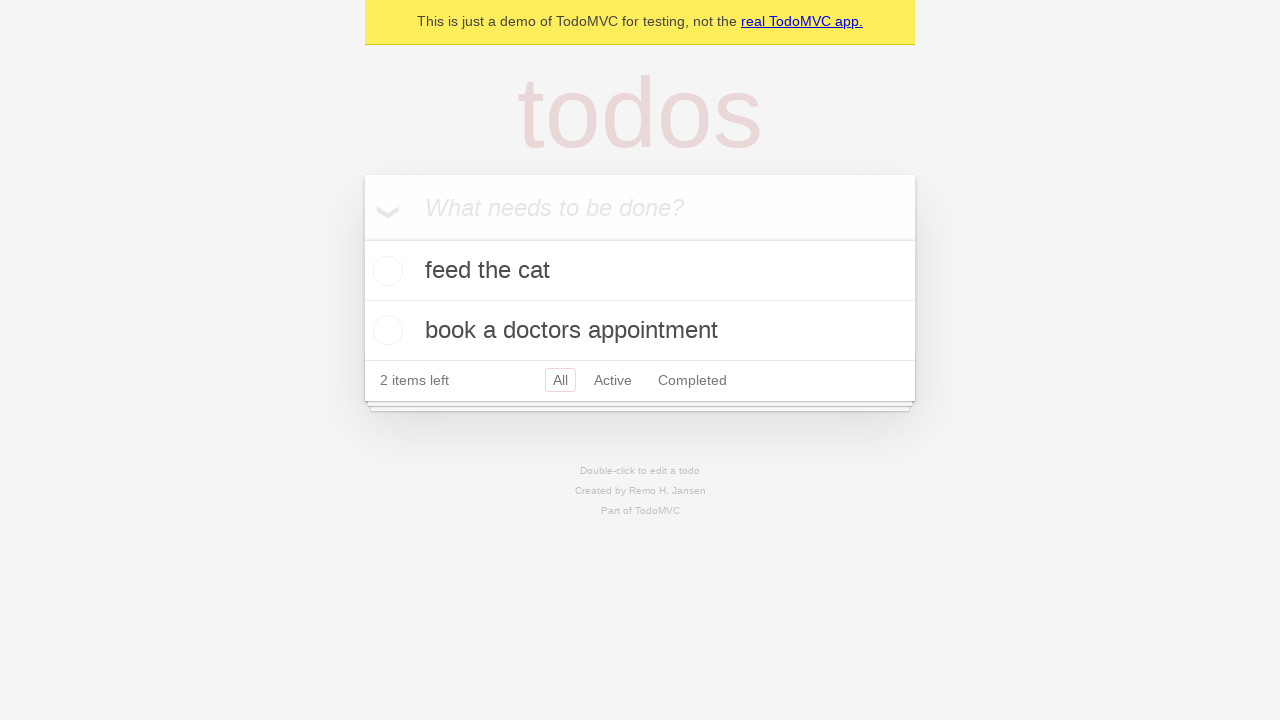

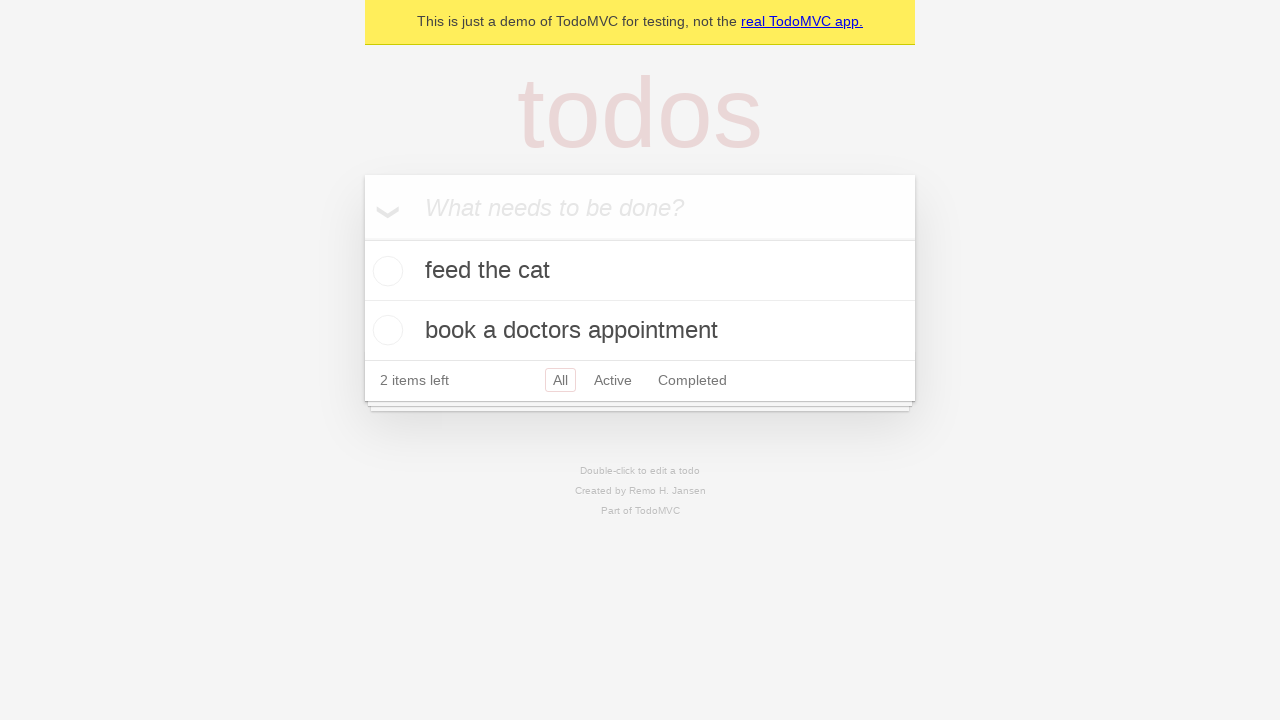